Tests the greeting functionality by entering a name and verifying the greeting message updates

Starting URL: http://www.angularjs.org

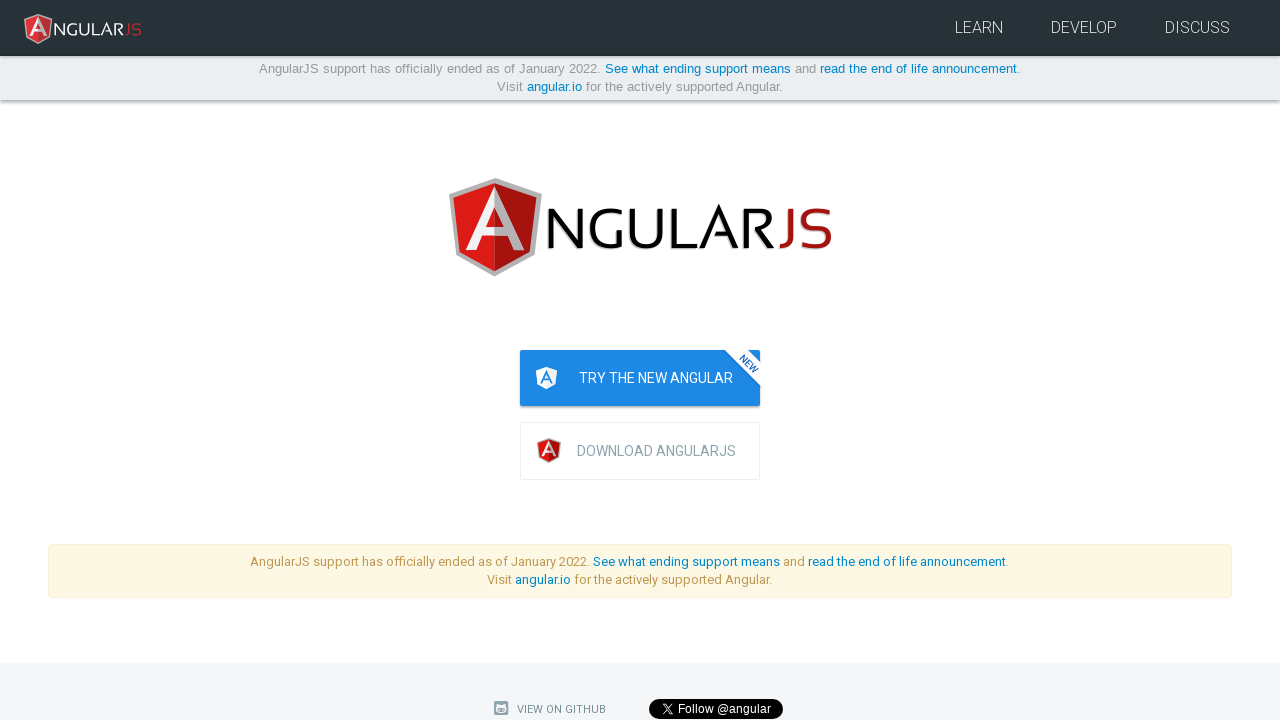

Waited for name input field to load
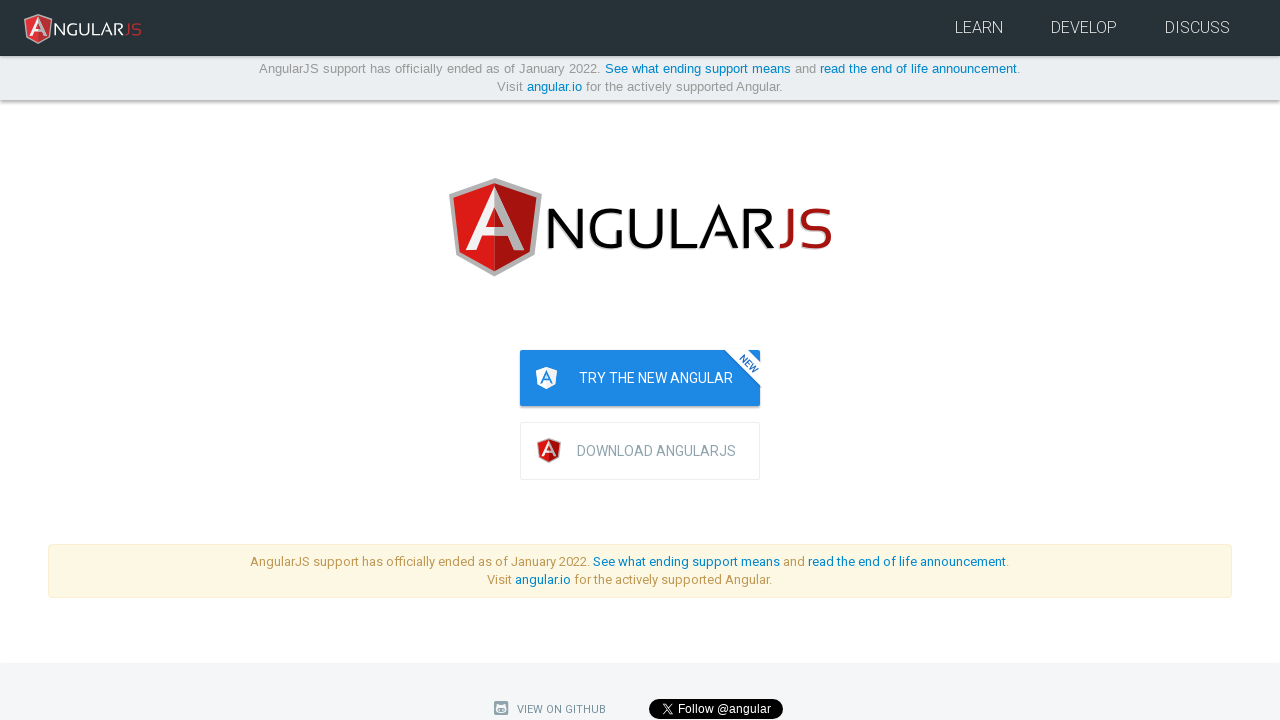

Entered 'Julie' in the name input field on input[ng-model='yourName']
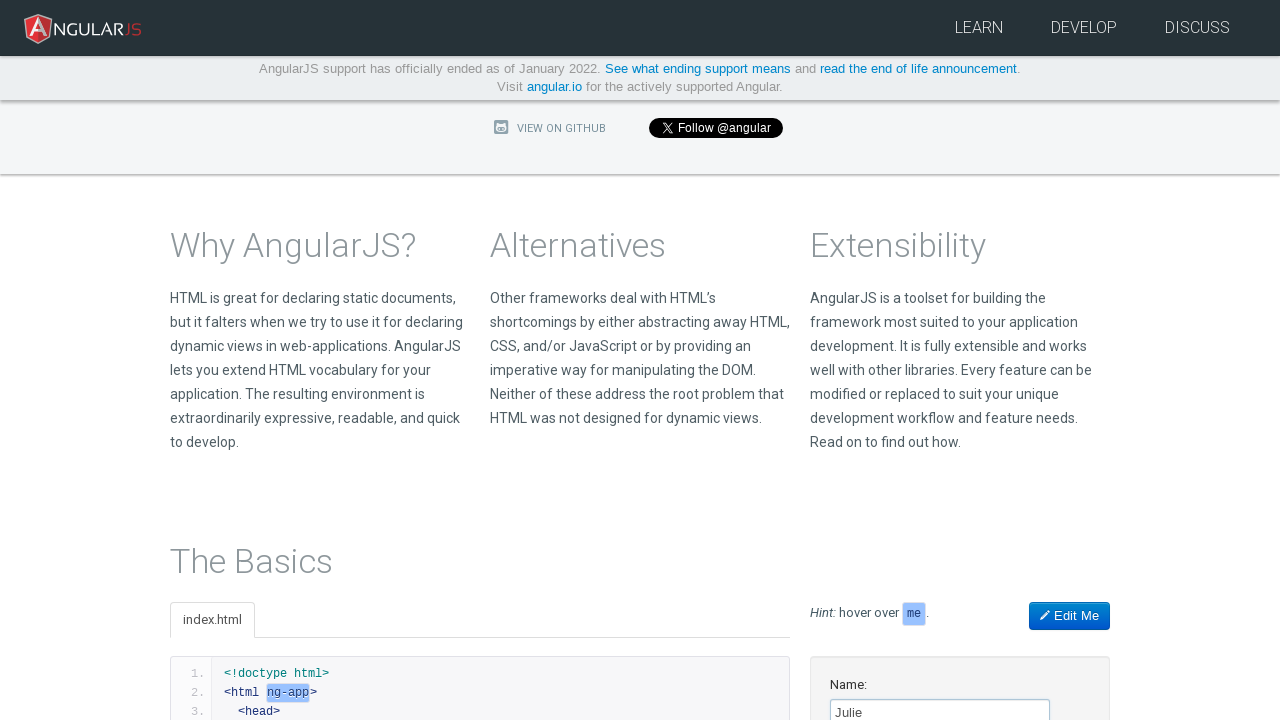

Verified greeting message 'Hello Julie!' is visible
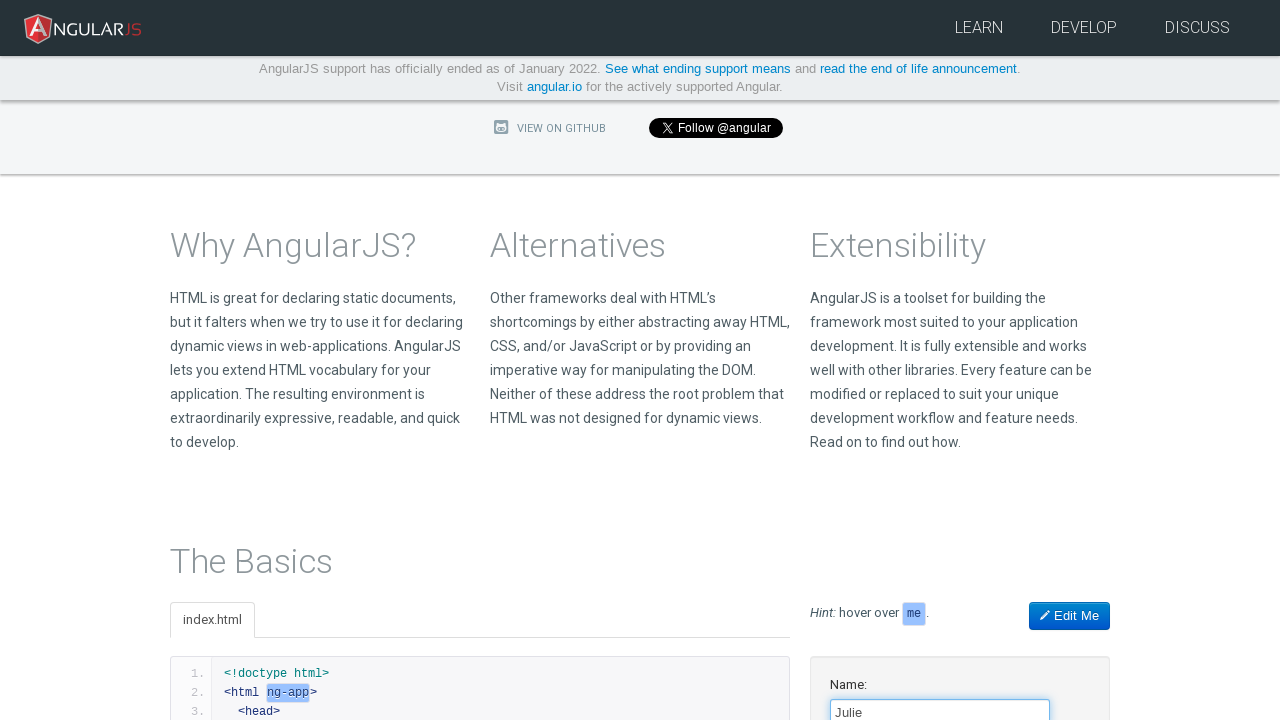

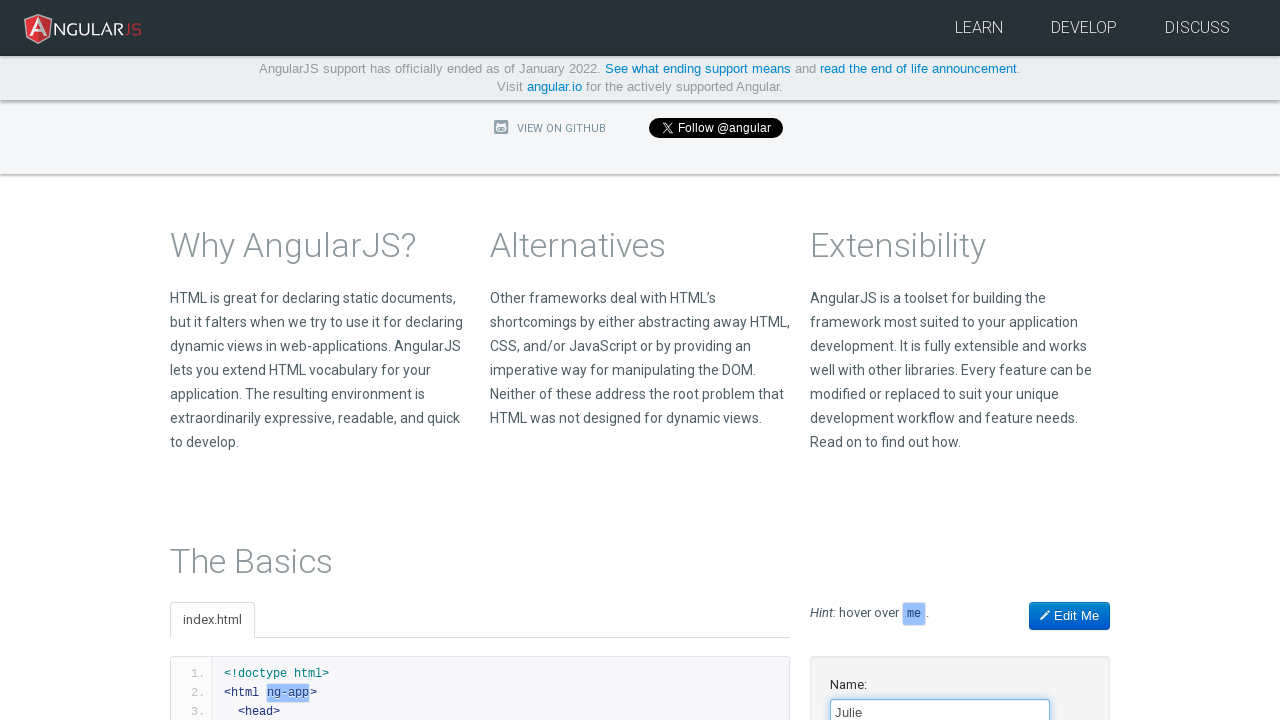